Tests implicit wait functionality by clicking a button and then filling a text field that appears after a delay on a waits demo page.

Starting URL: https://www.hyrtutorials.com/p/waits-demo.html

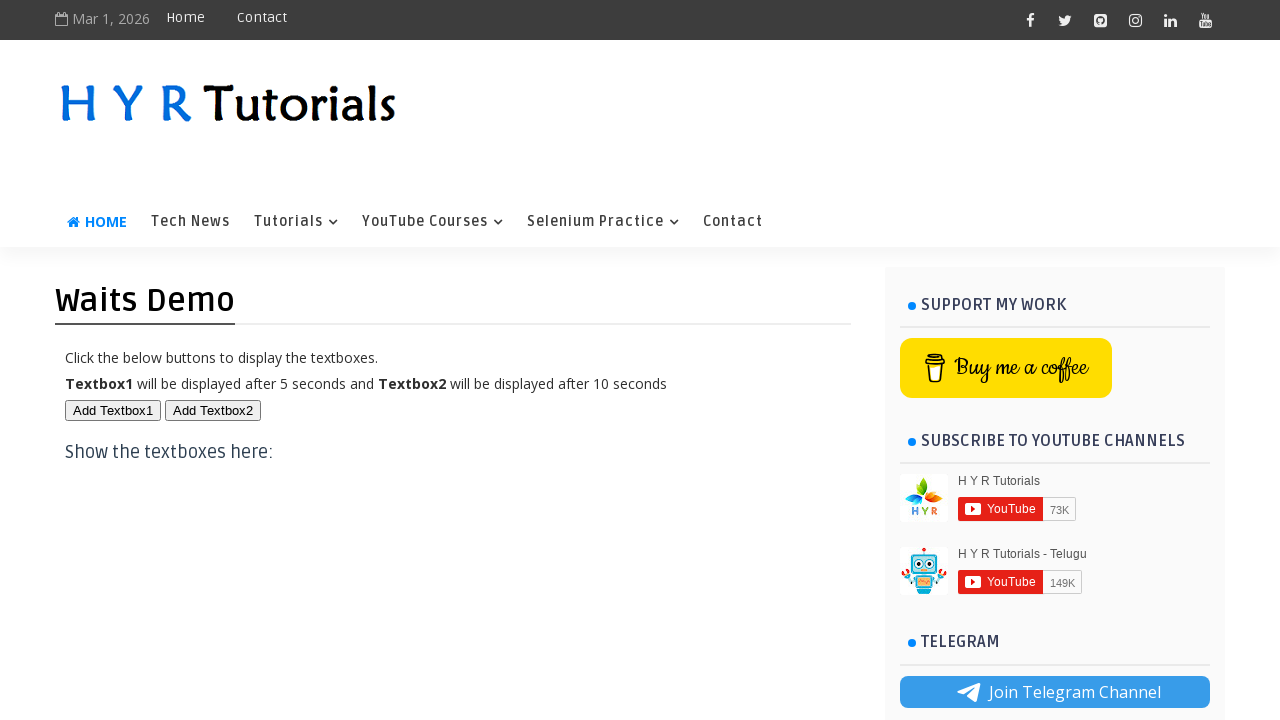

Navigated to waits demo page
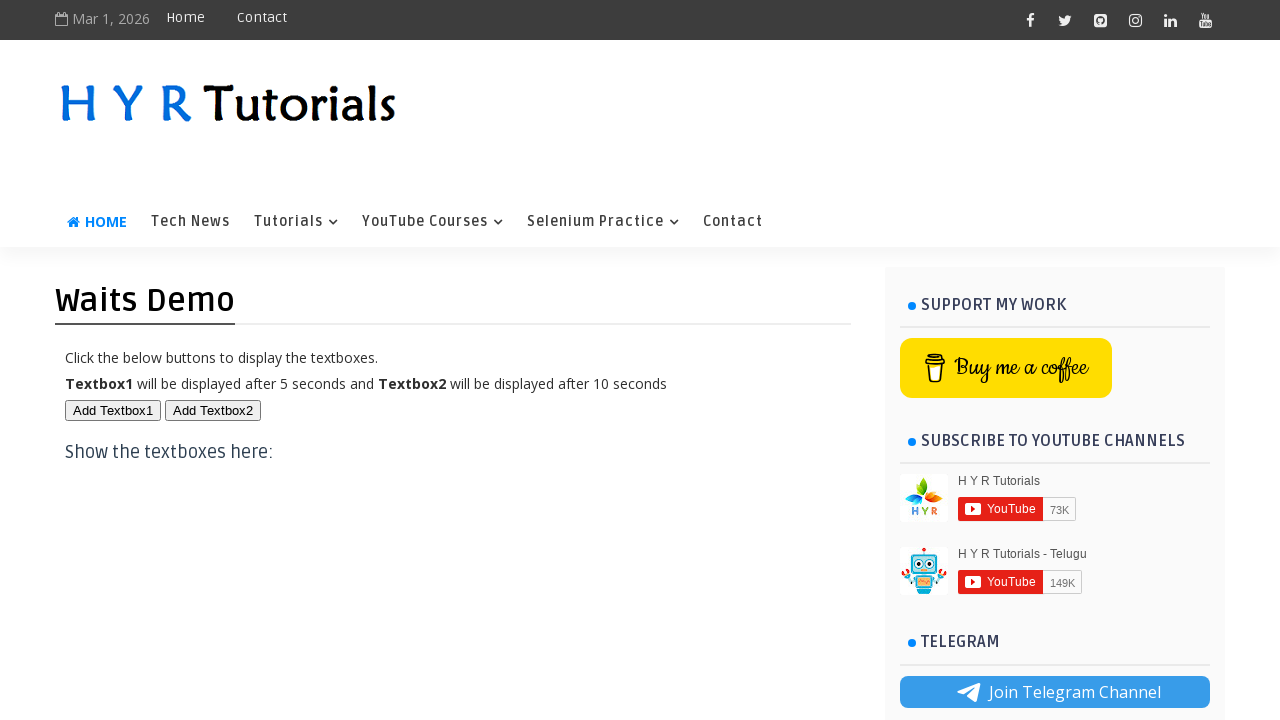

Clicked the first button to trigger implicit wait at (113, 410) on #btn1
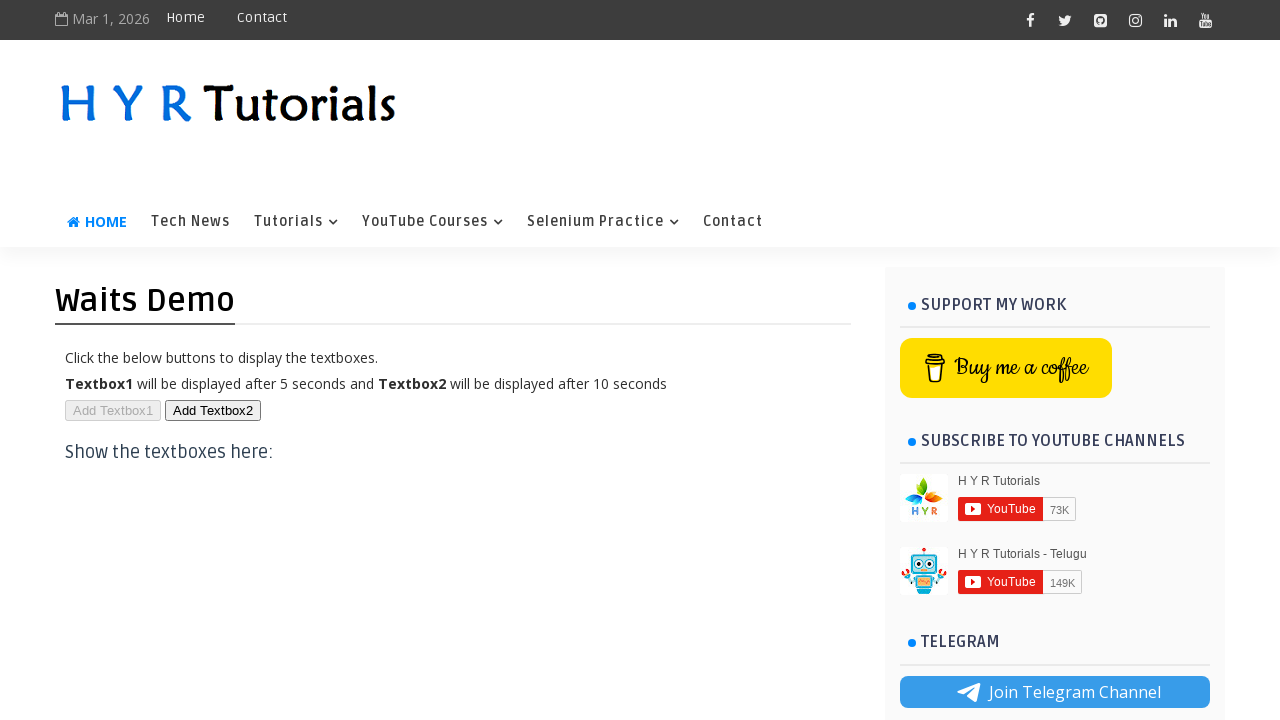

Filled text field with 'chaithanya' on #txt1
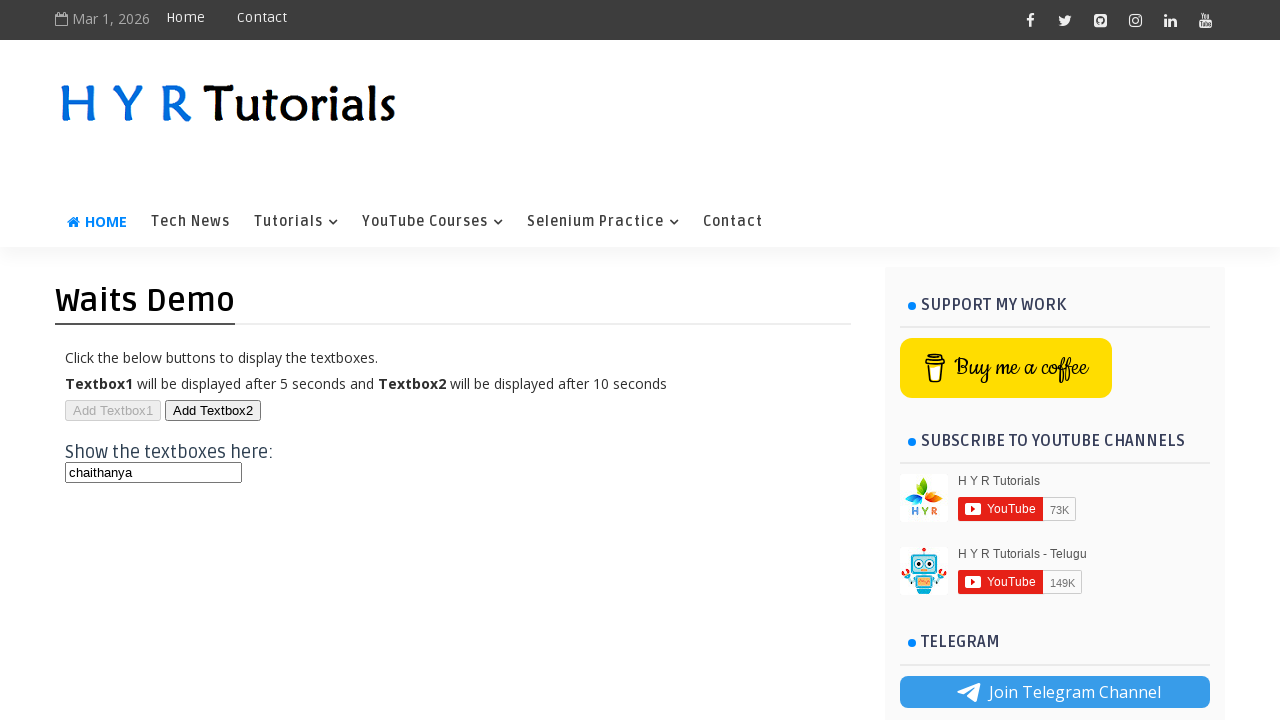

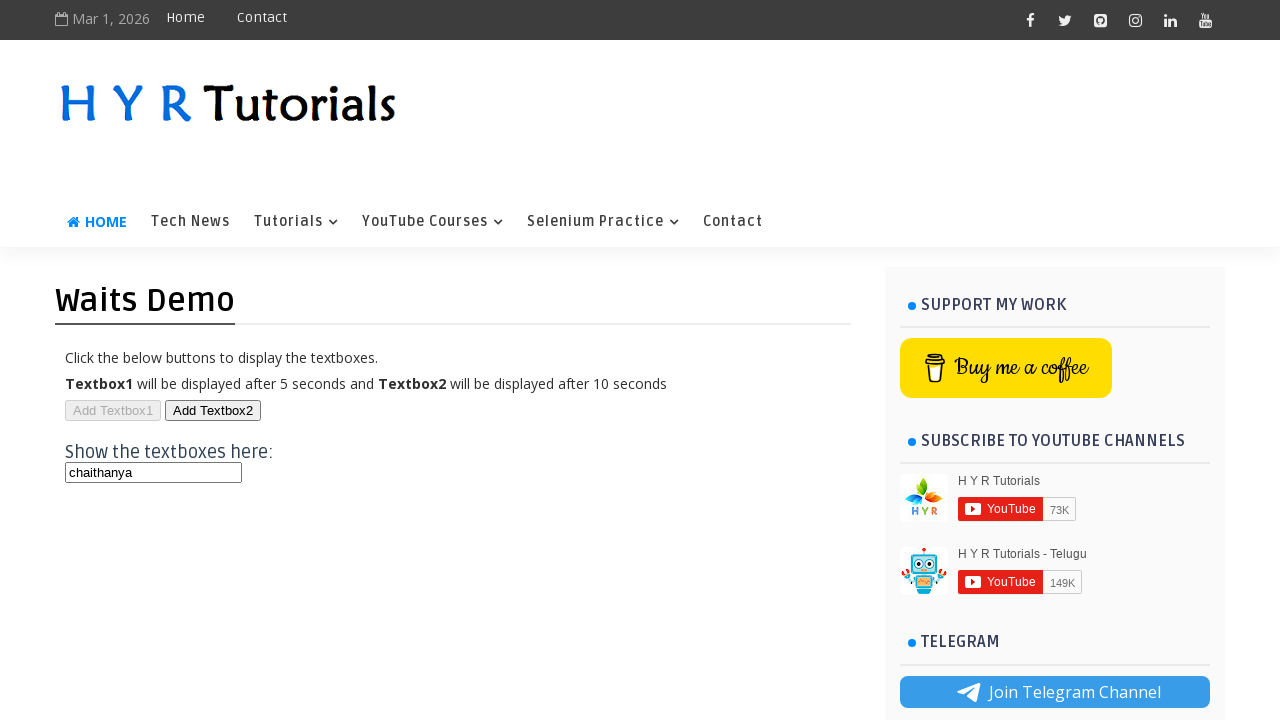